Navigates to a test automation practice page and verifies the presence and structure of a static web table named "BookTable", checking that it contains rows and columns.

Starting URL: https://testautomationpractice.blogspot.com/

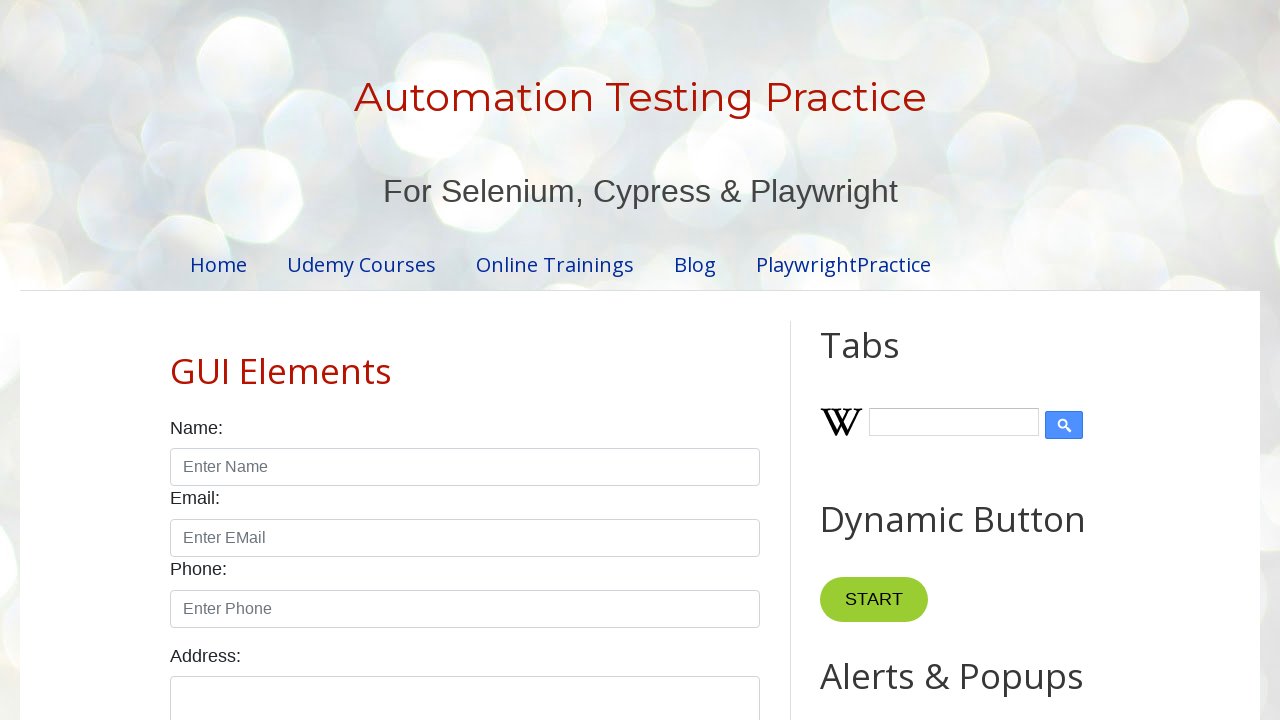

Navigated to test automation practice page
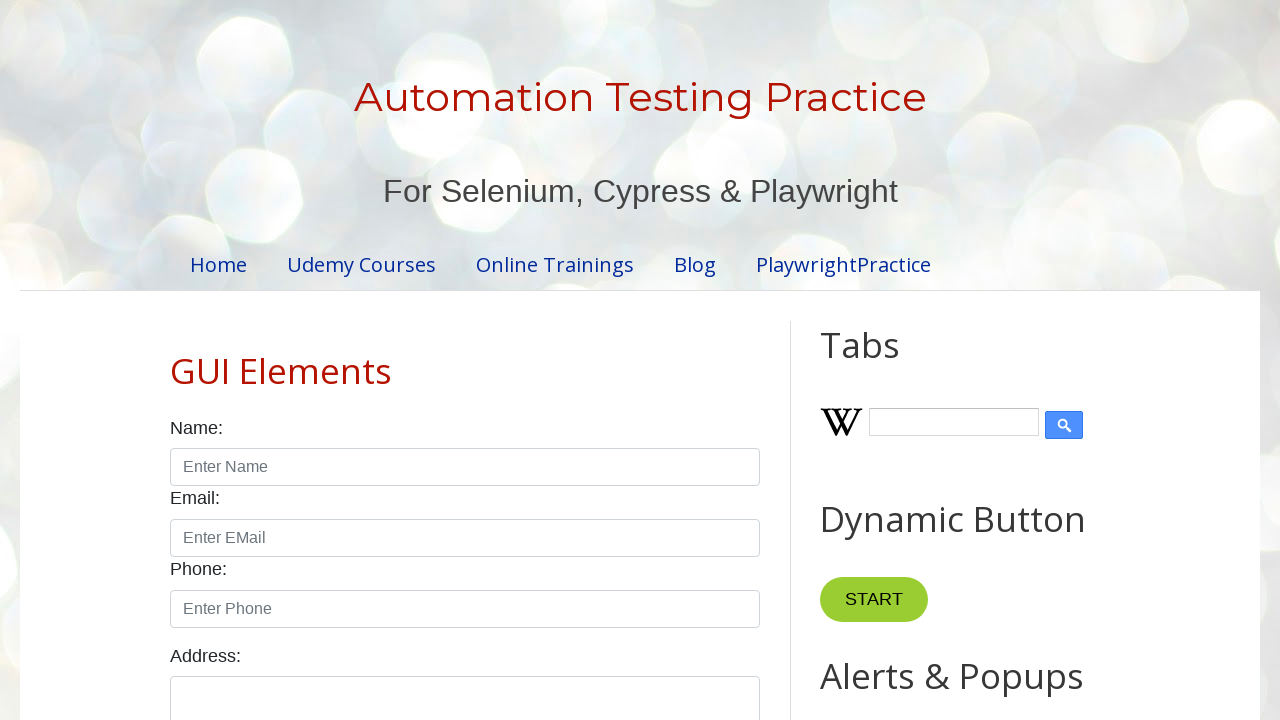

BookTable loaded and became visible
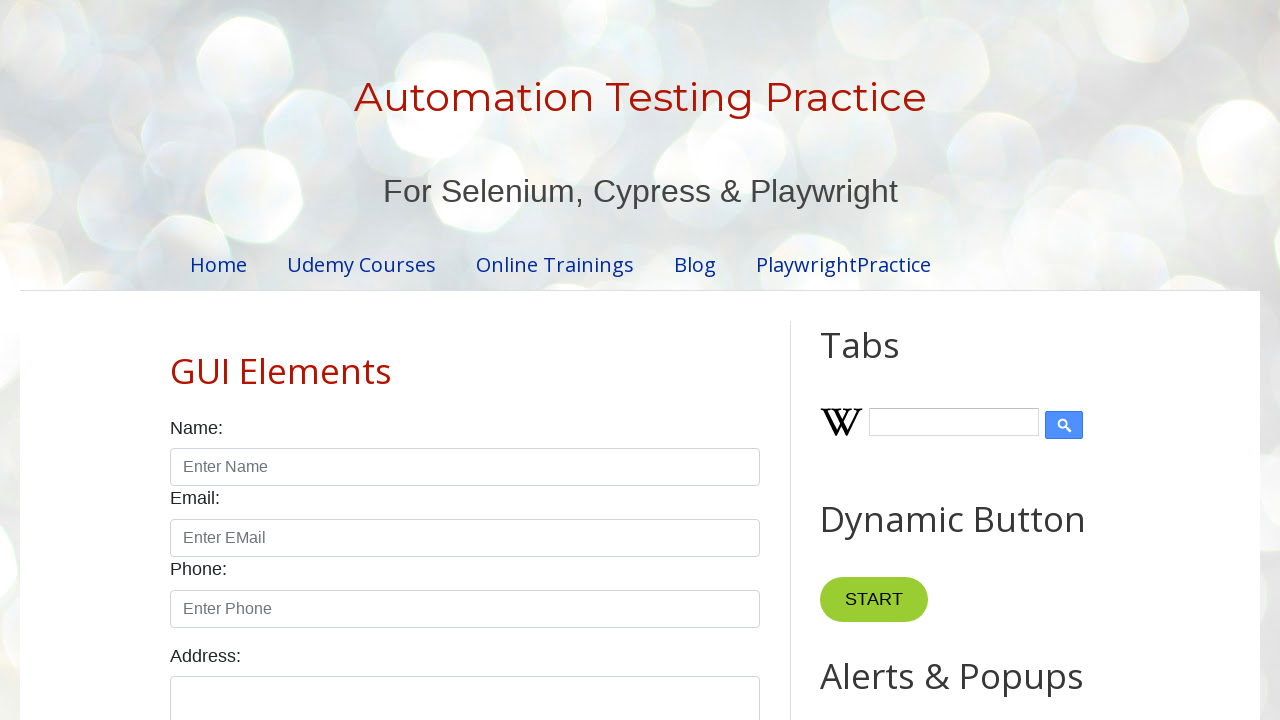

Located all table rows in BookTable
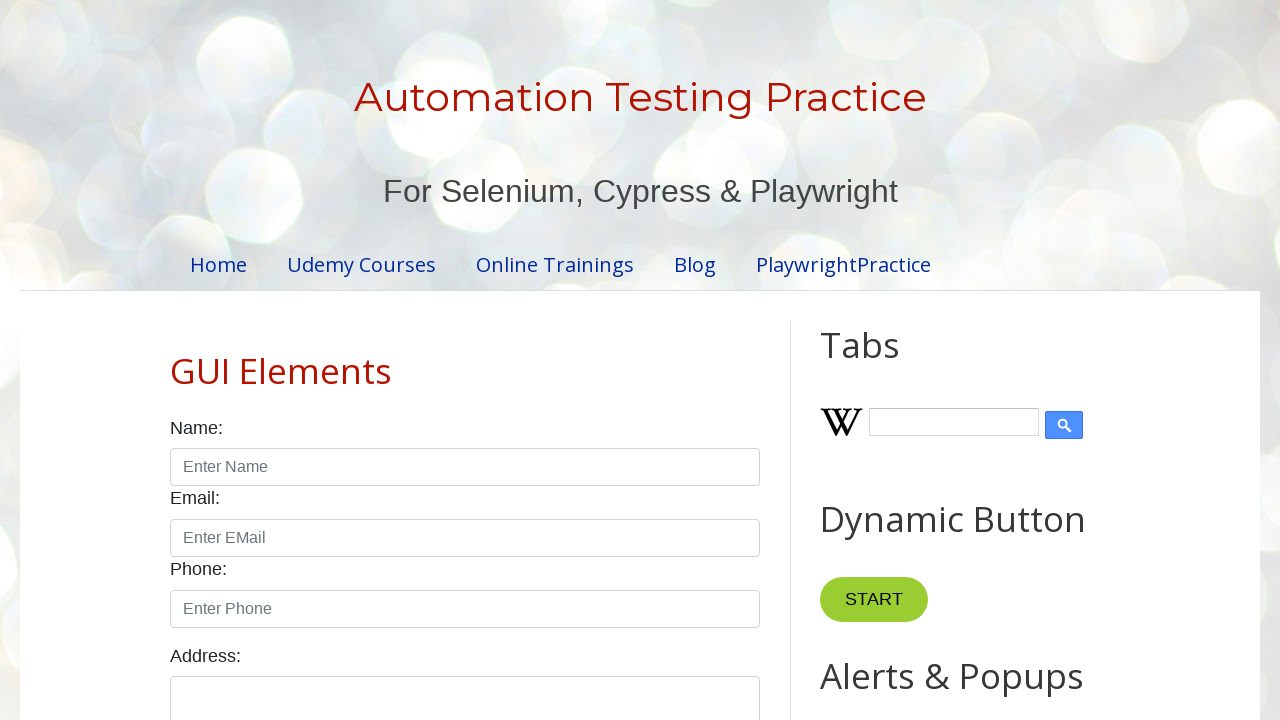

First table row became available
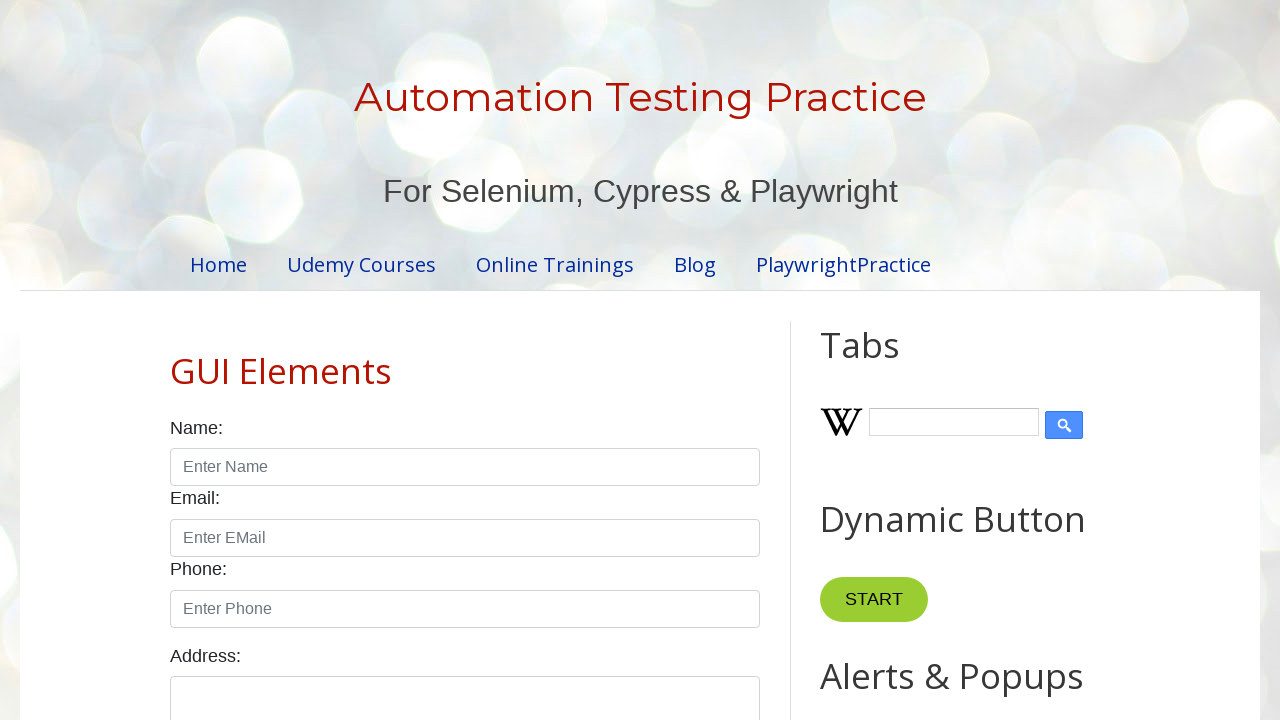

Located all table headers in BookTable
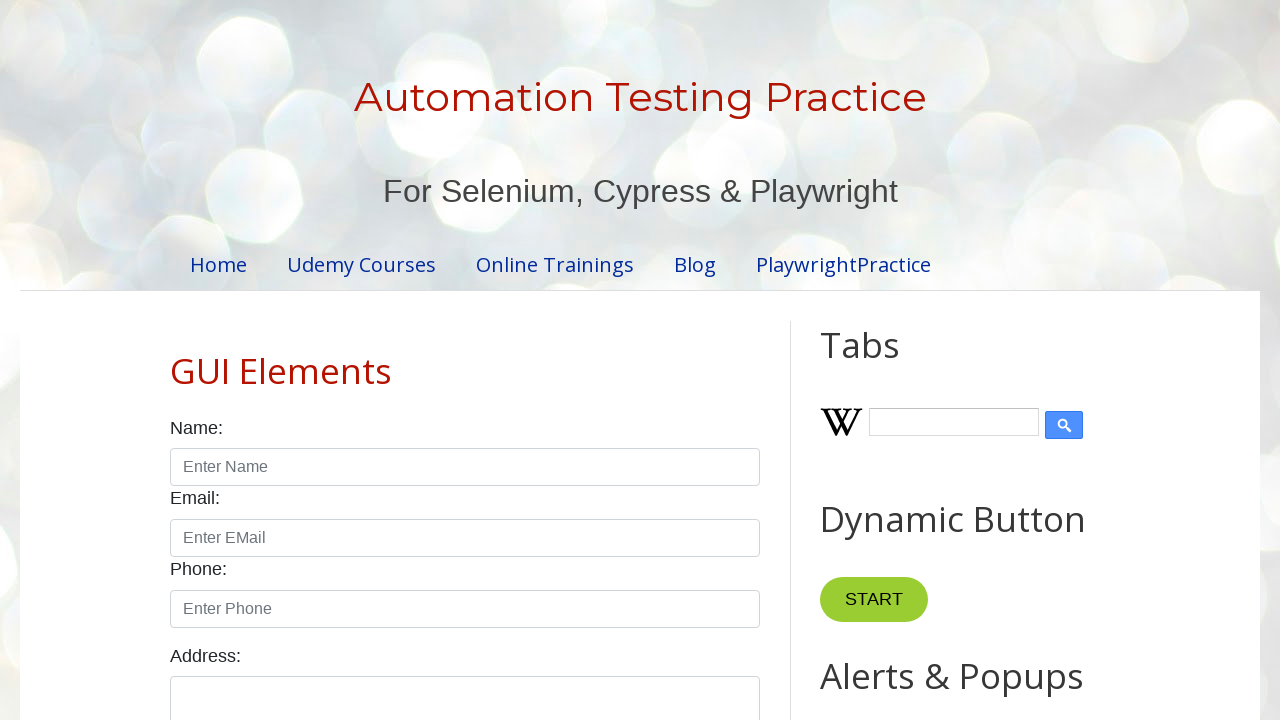

First table header became available
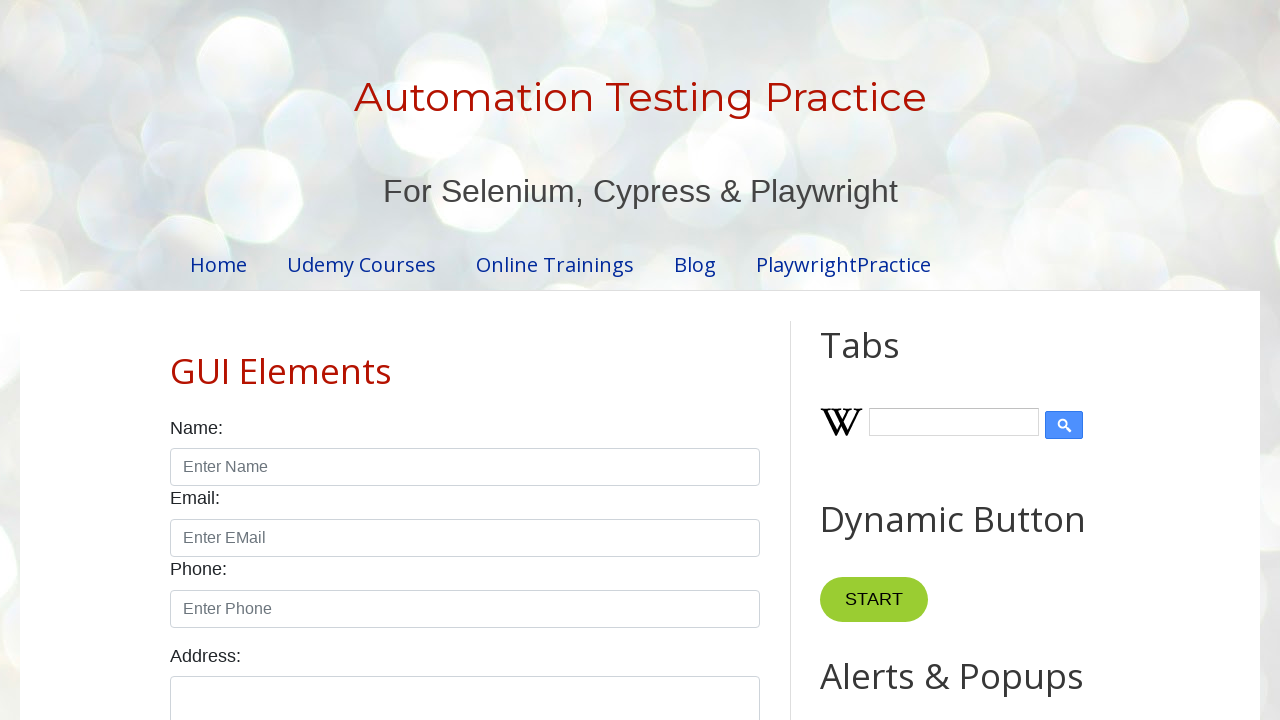

Table data cell at row 2, column 3 became visible
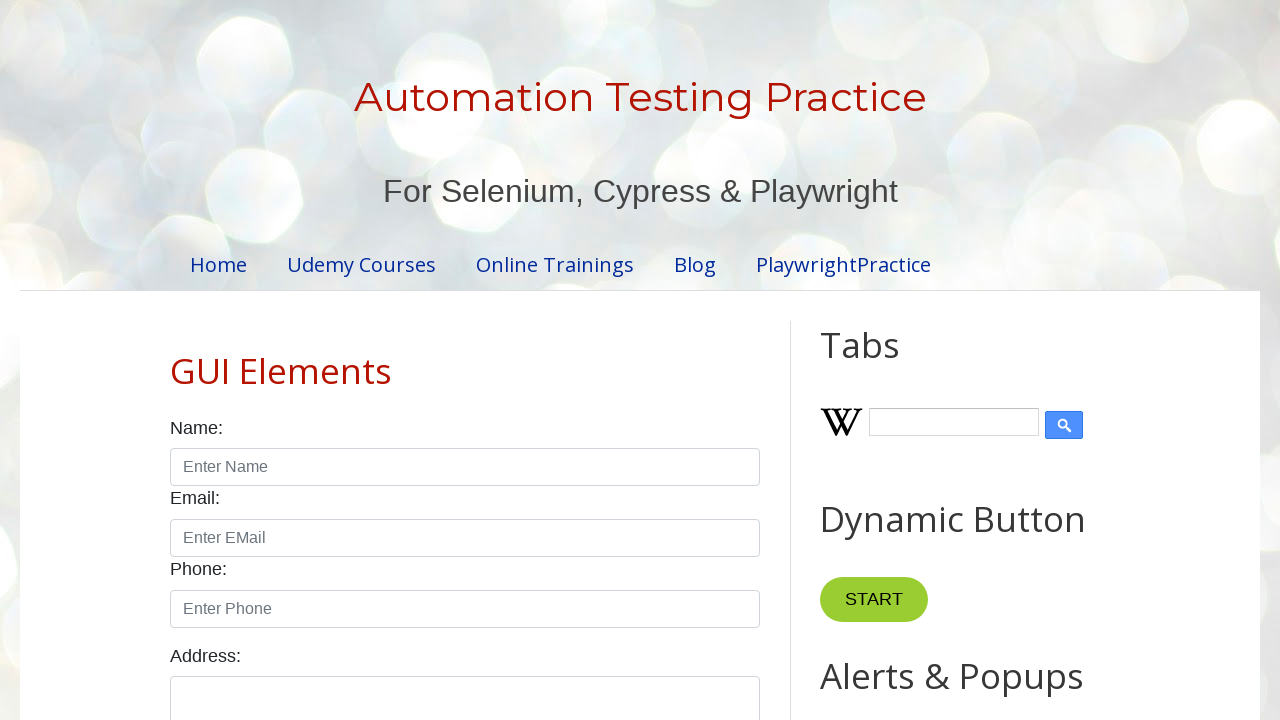

Table data cell at row 2, column 4 became visible
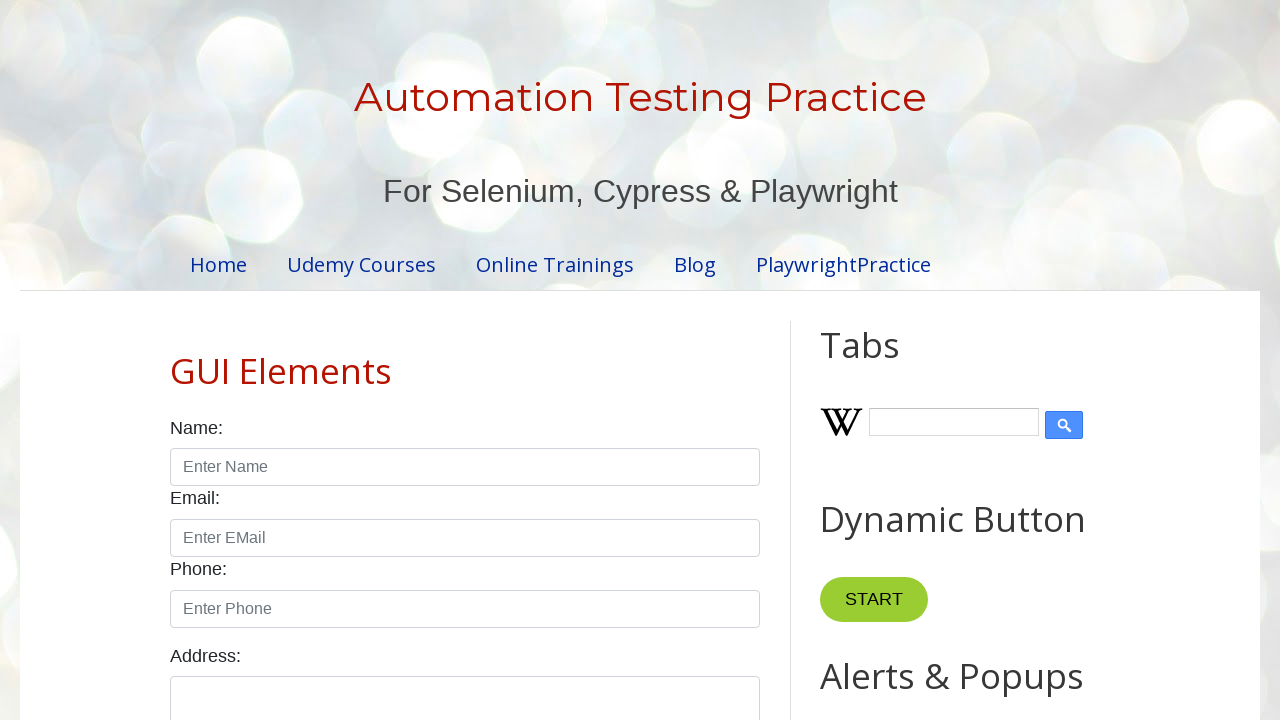

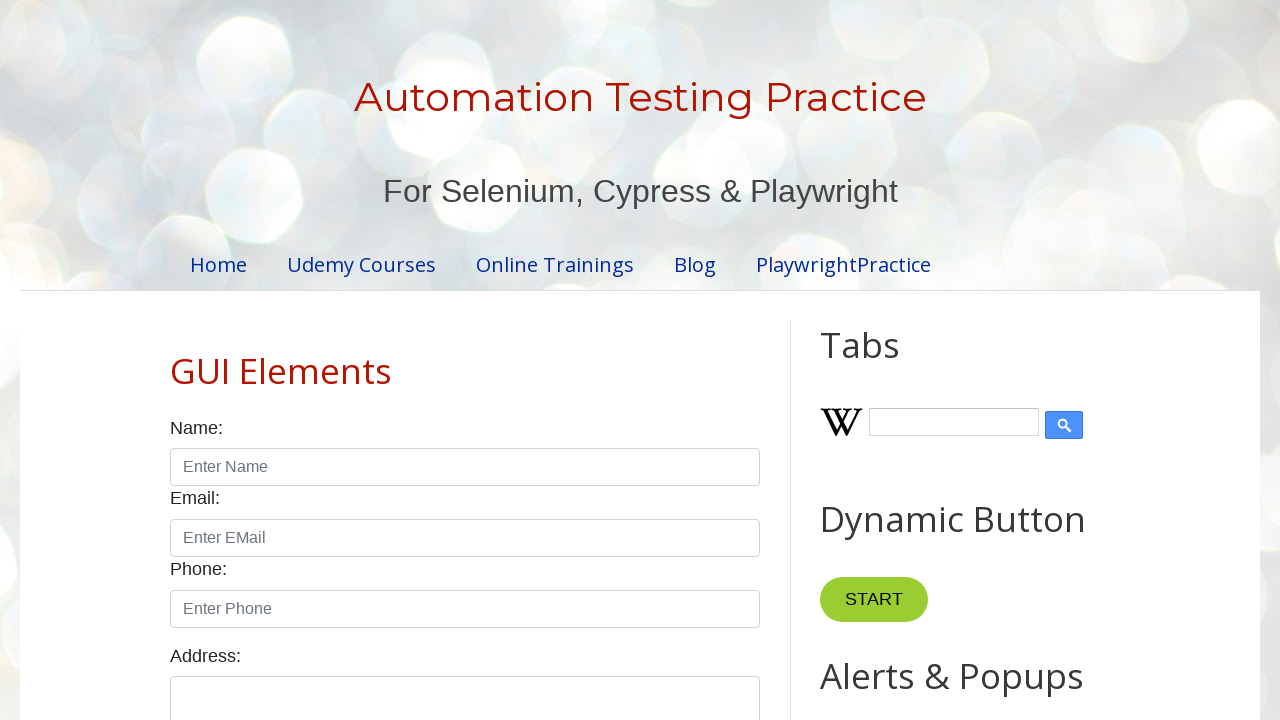